Navigates to an automation practice page and performs JavaScript scrolling actions on the page and a table element

Starting URL: https://rahulshettyacademy.com/AutomationPractice/

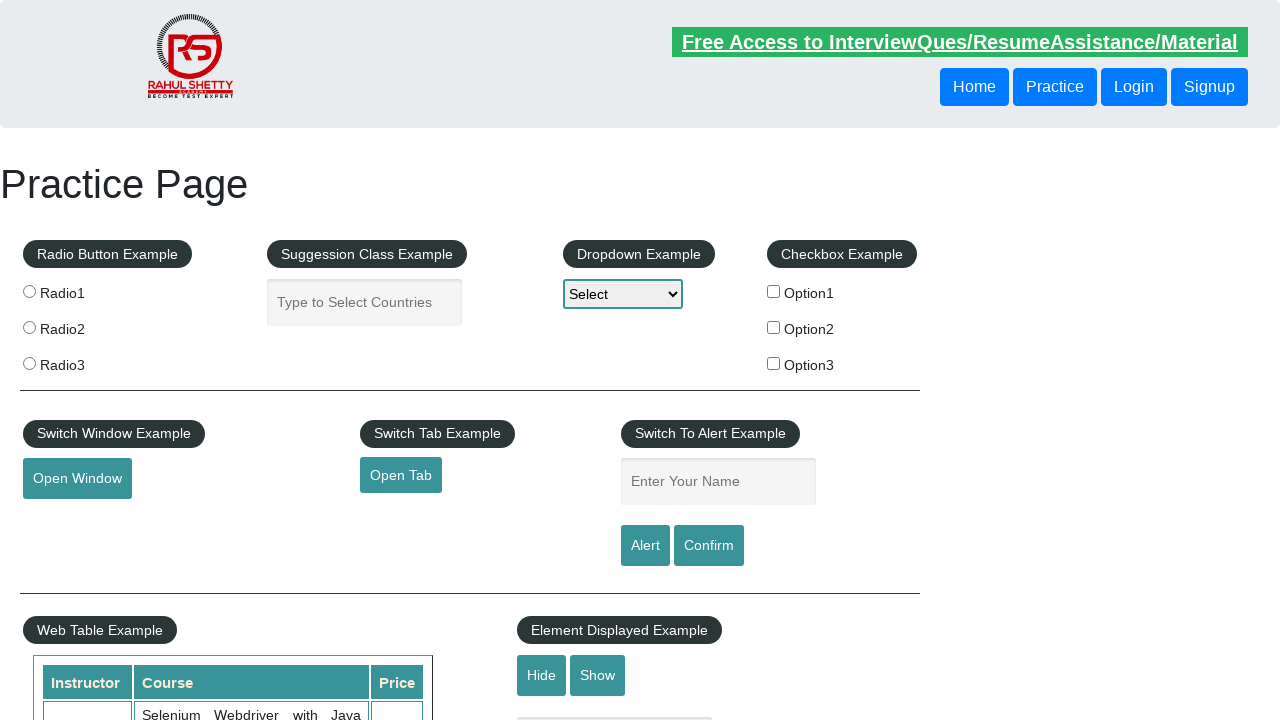

Scrolled page down by 500 pixels using JavaScript
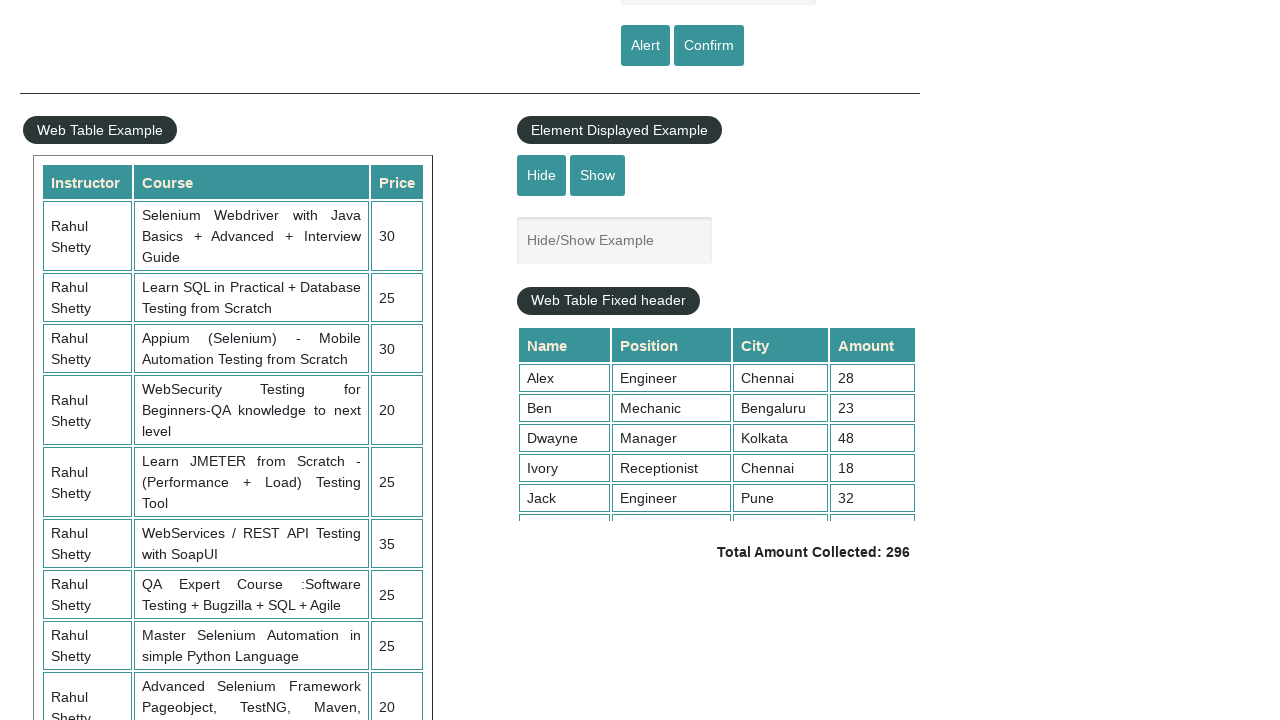

Waited 2 seconds for page to stabilize
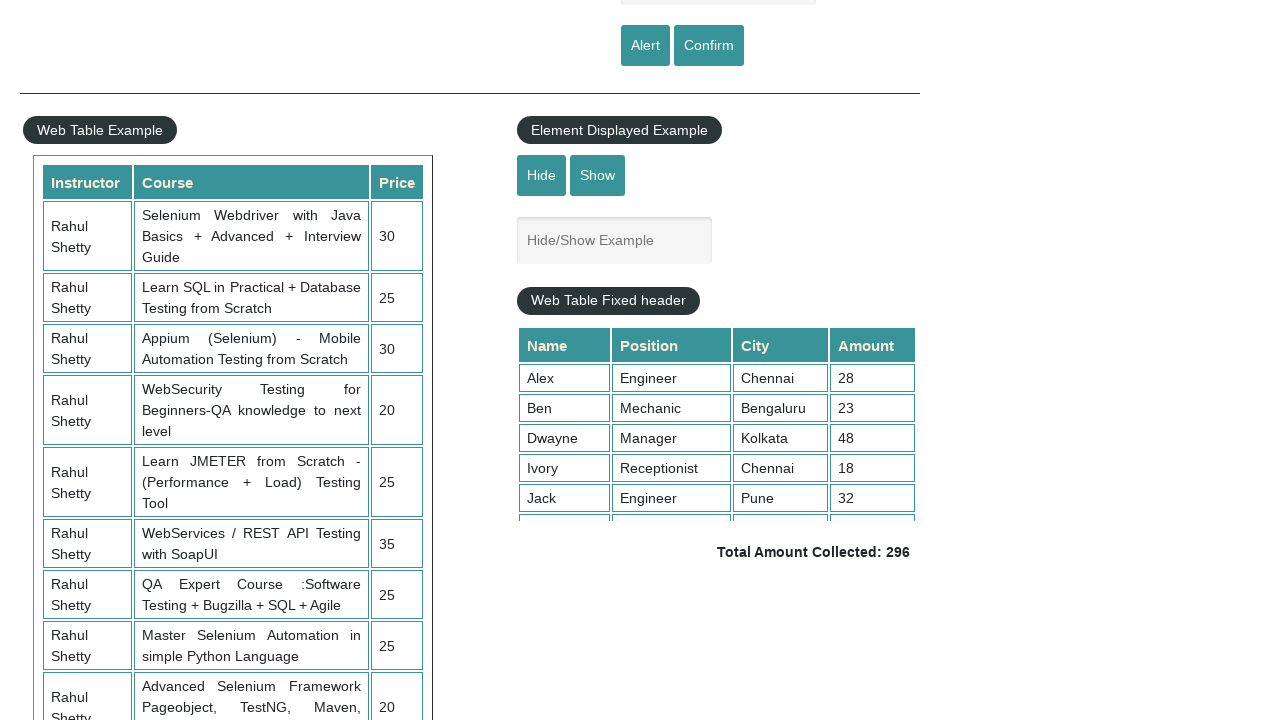

Scrolled table container element to 5000 pixels
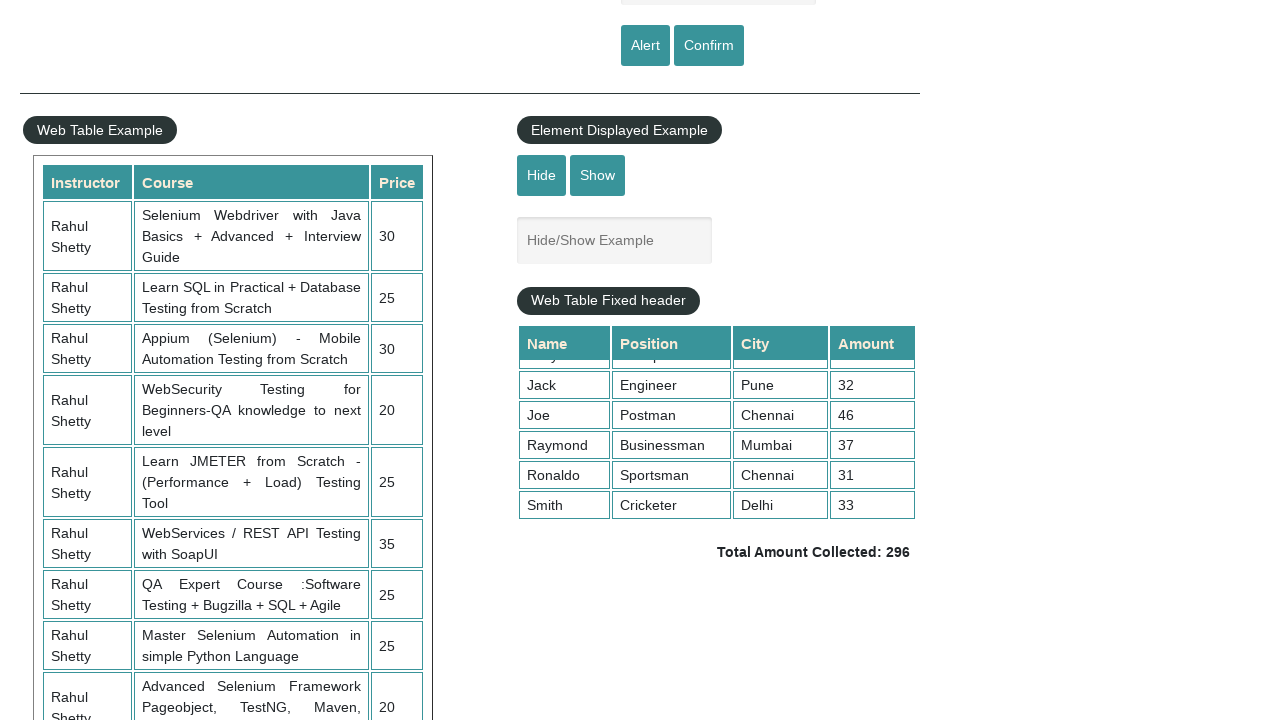

Table container element is visible on page
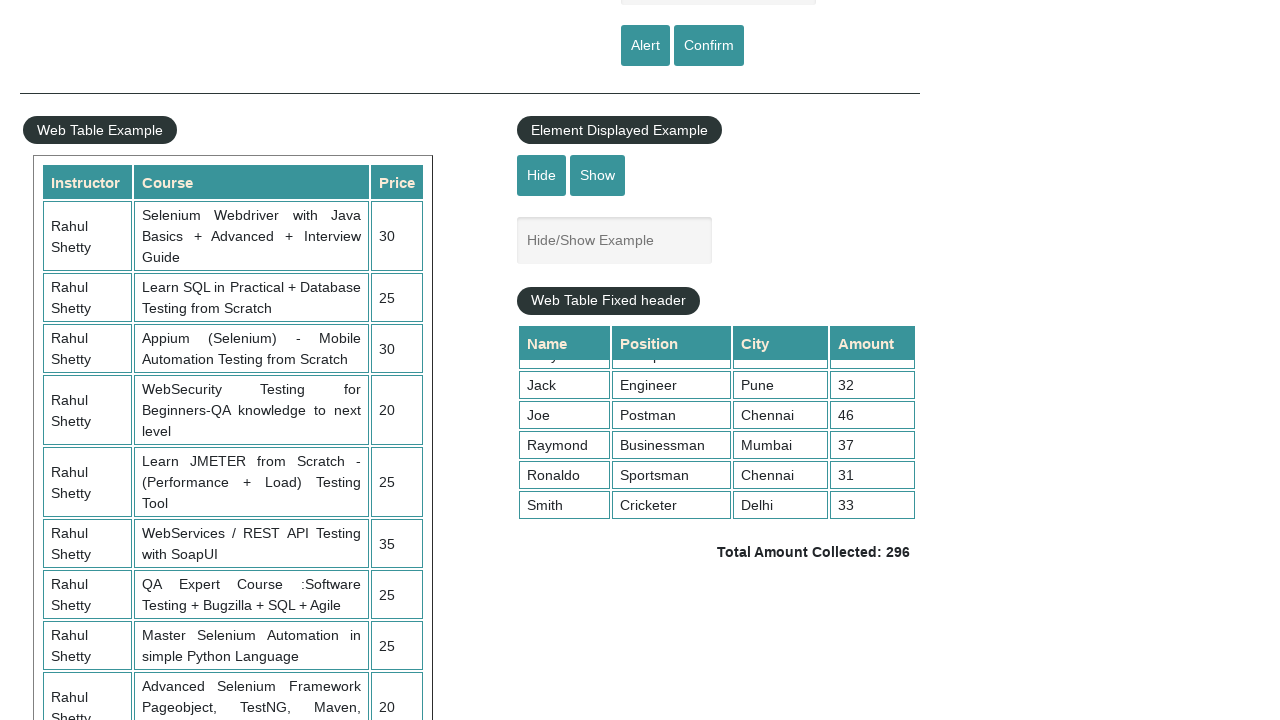

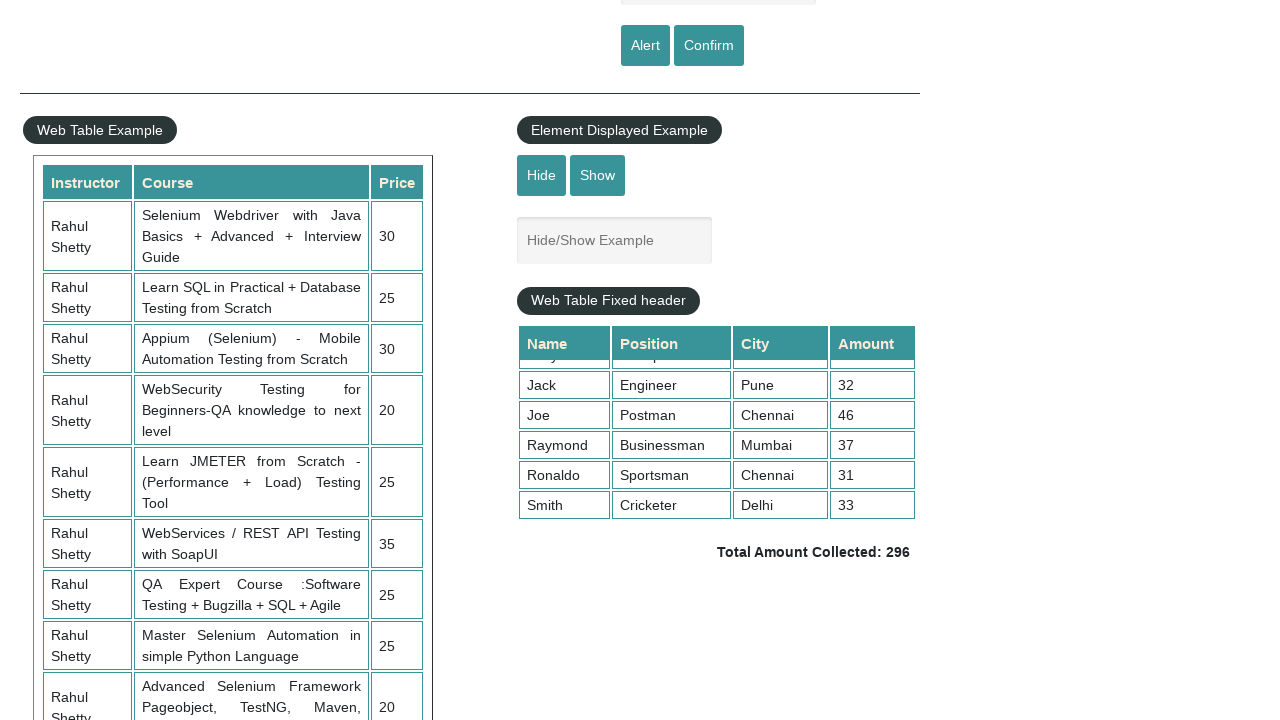